Tests new window/tab handling by clicking a link that opens a new window, switching to that window, and verifying its title

Starting URL: https://the-internet.herokuapp.com/windows

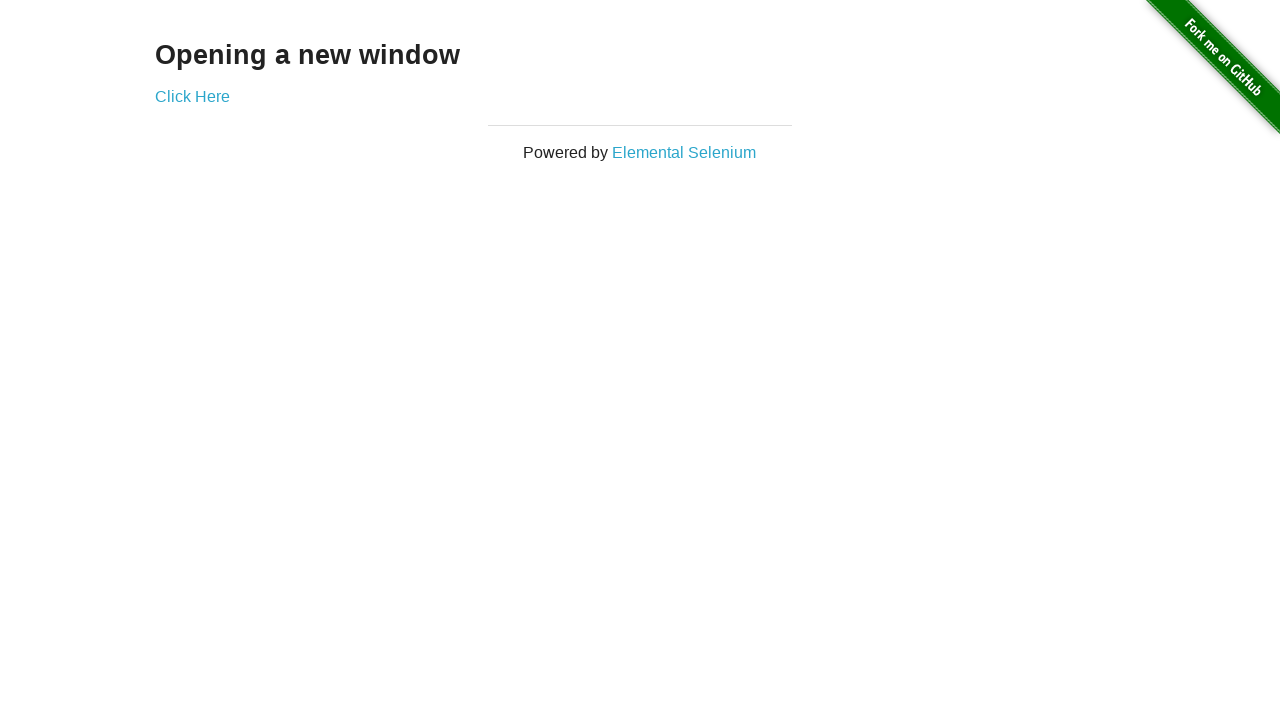

Clicked 'Click Here' link to open new window/tab at (192, 96) on text=Click Here
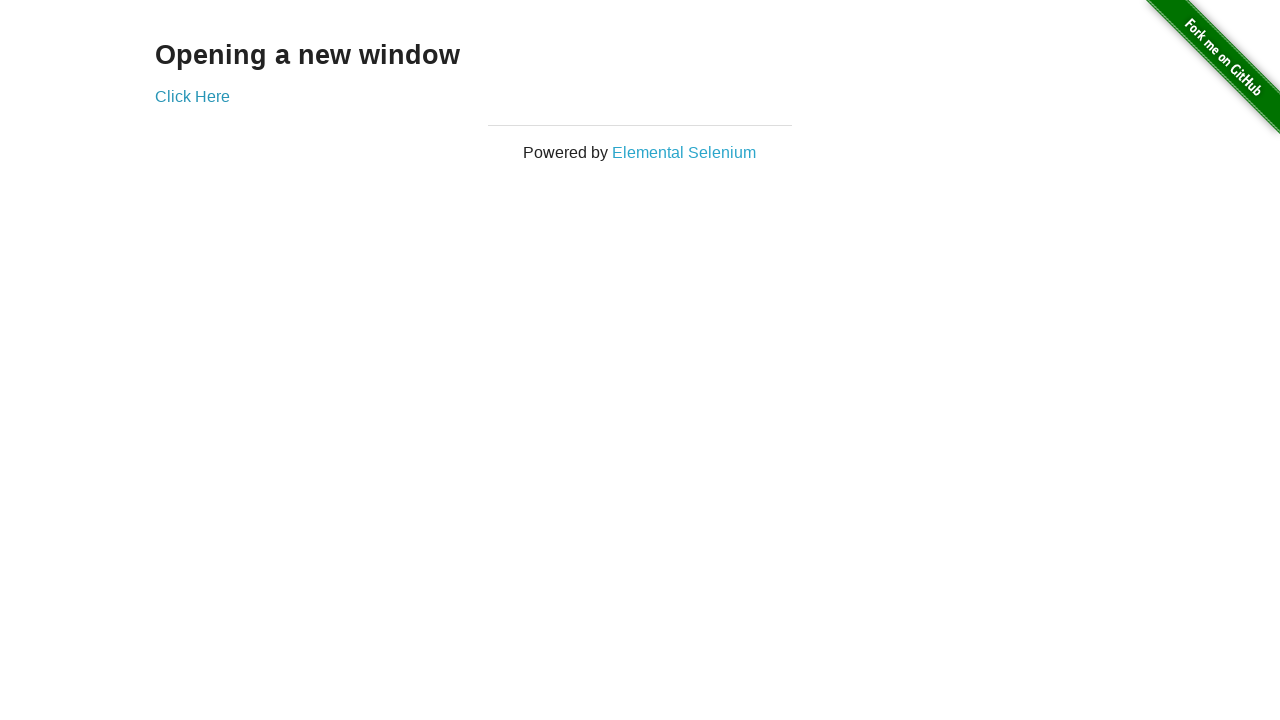

Captured new page/window object
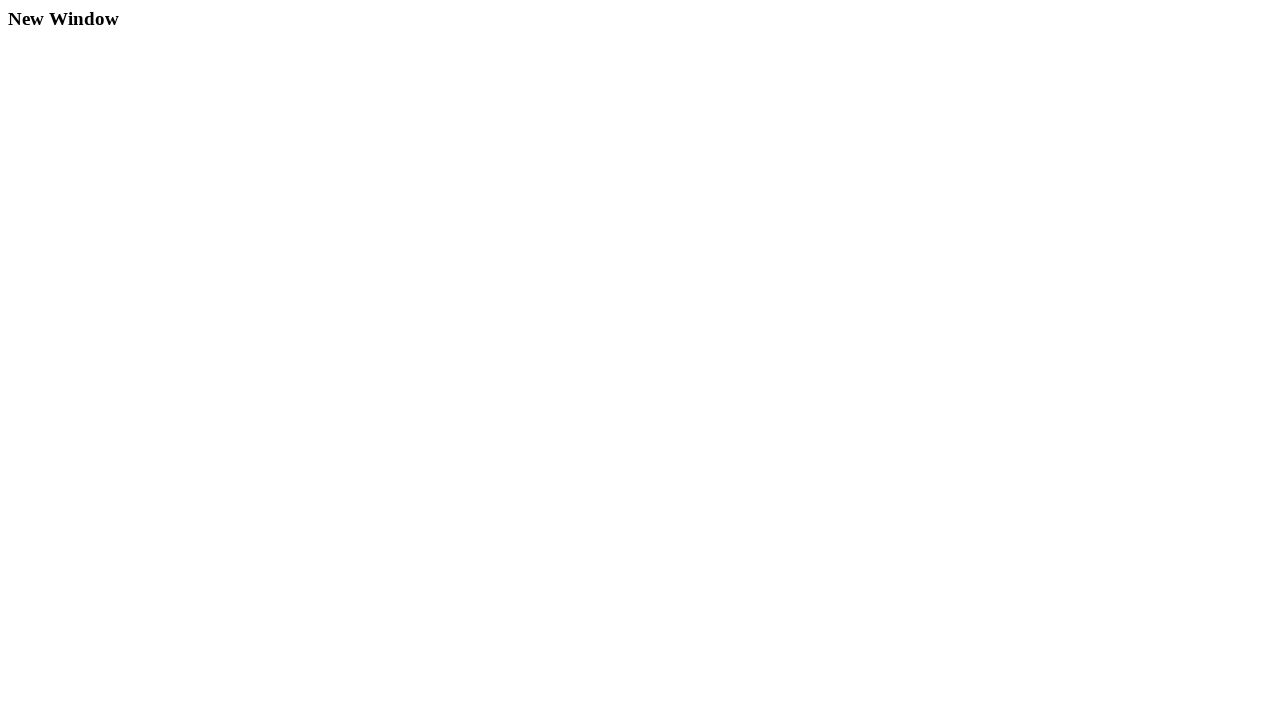

New page finished loading
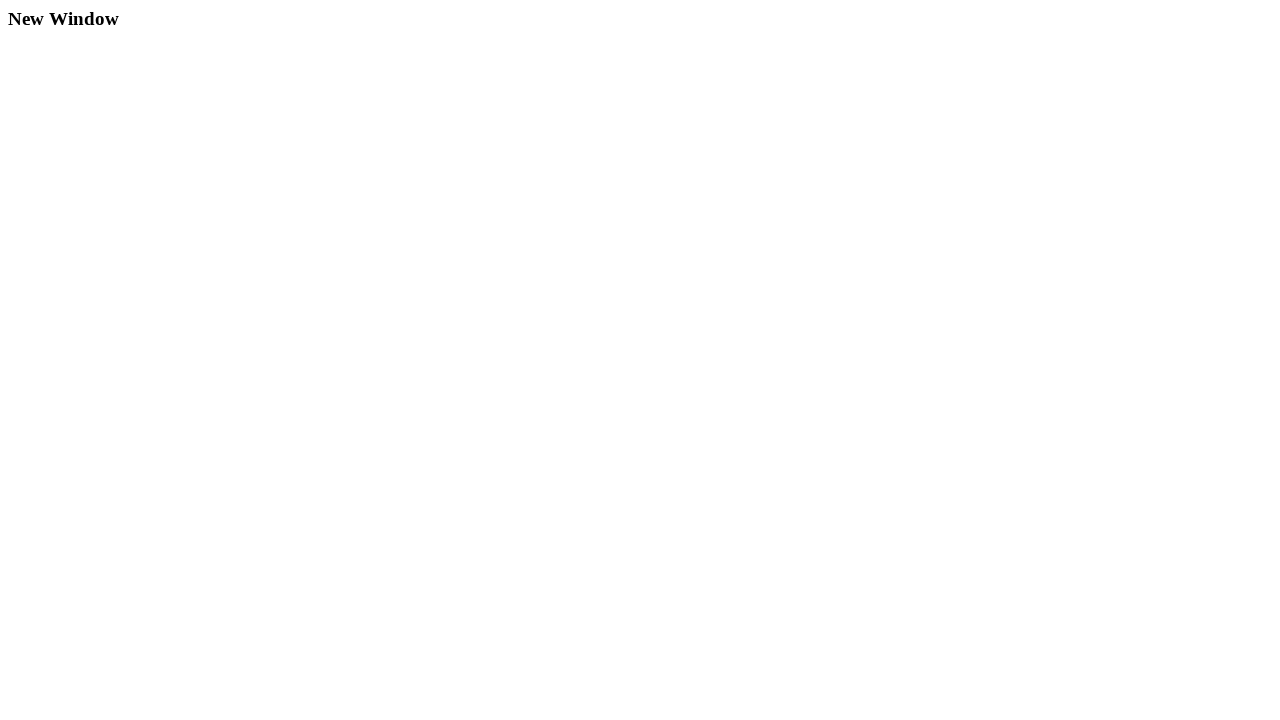

Verified new window title is 'New Window'
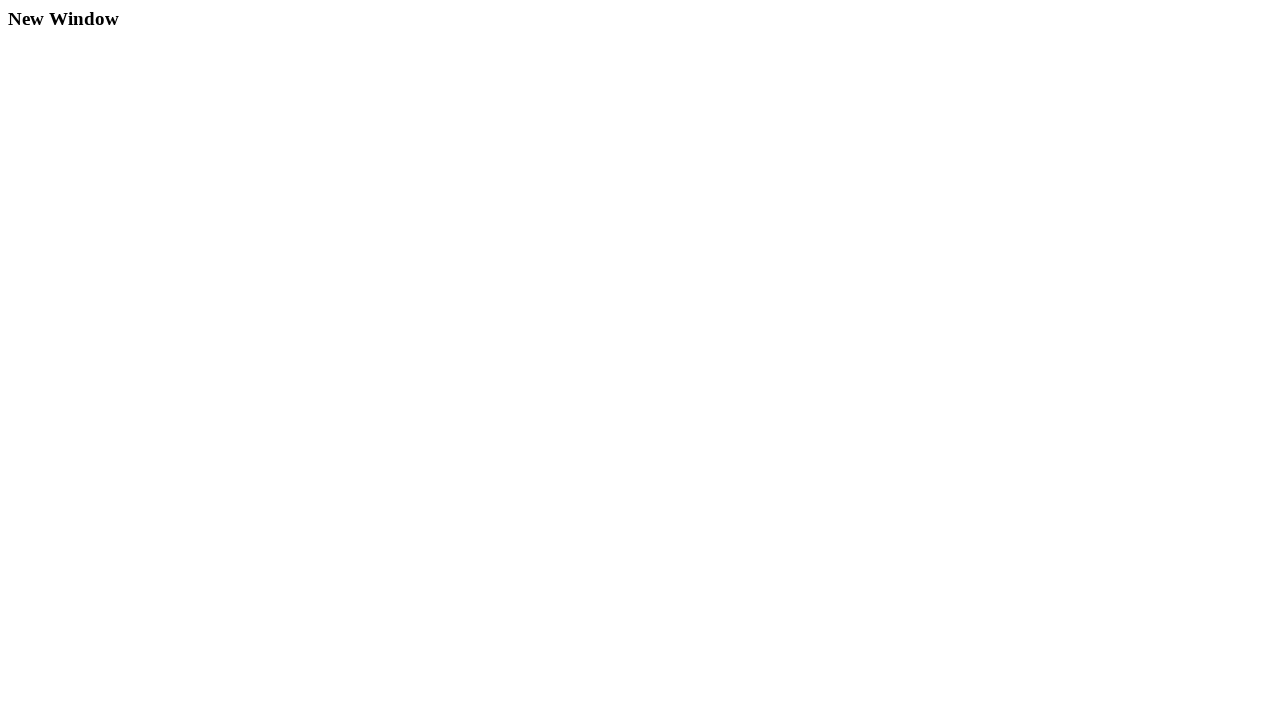

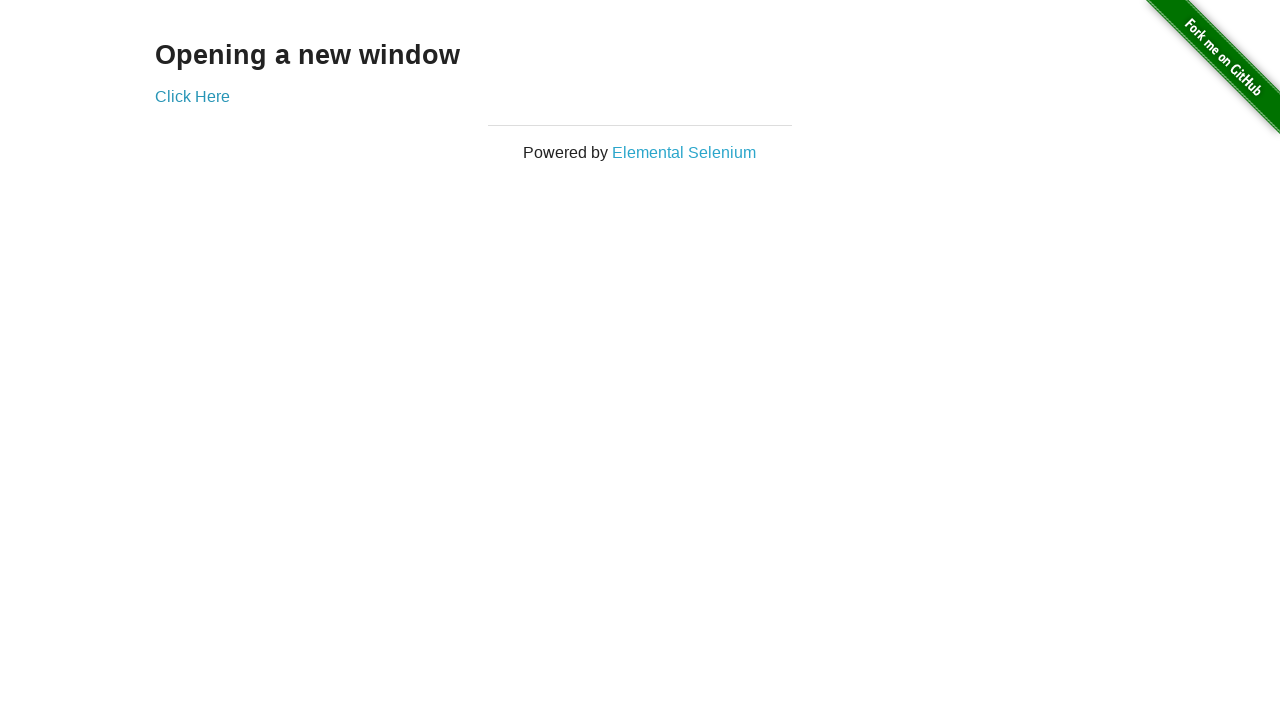